Tests typing functionality on a challenge page by filling a text field with a long paragraph of Portuguese text, simulating natural human typing with random delays between characters.

Starting URL: https://cursoautomacao.netlify.app/desafios

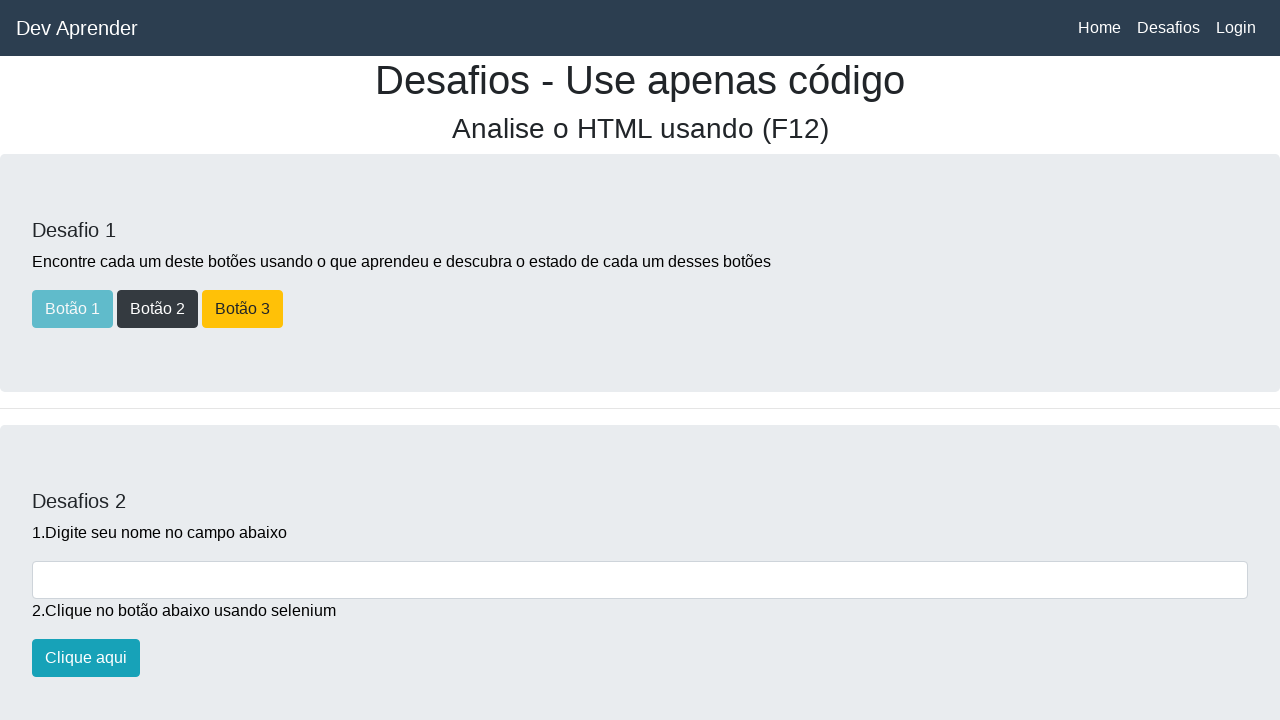

Waited for text field '#campoparagrafo' to be available
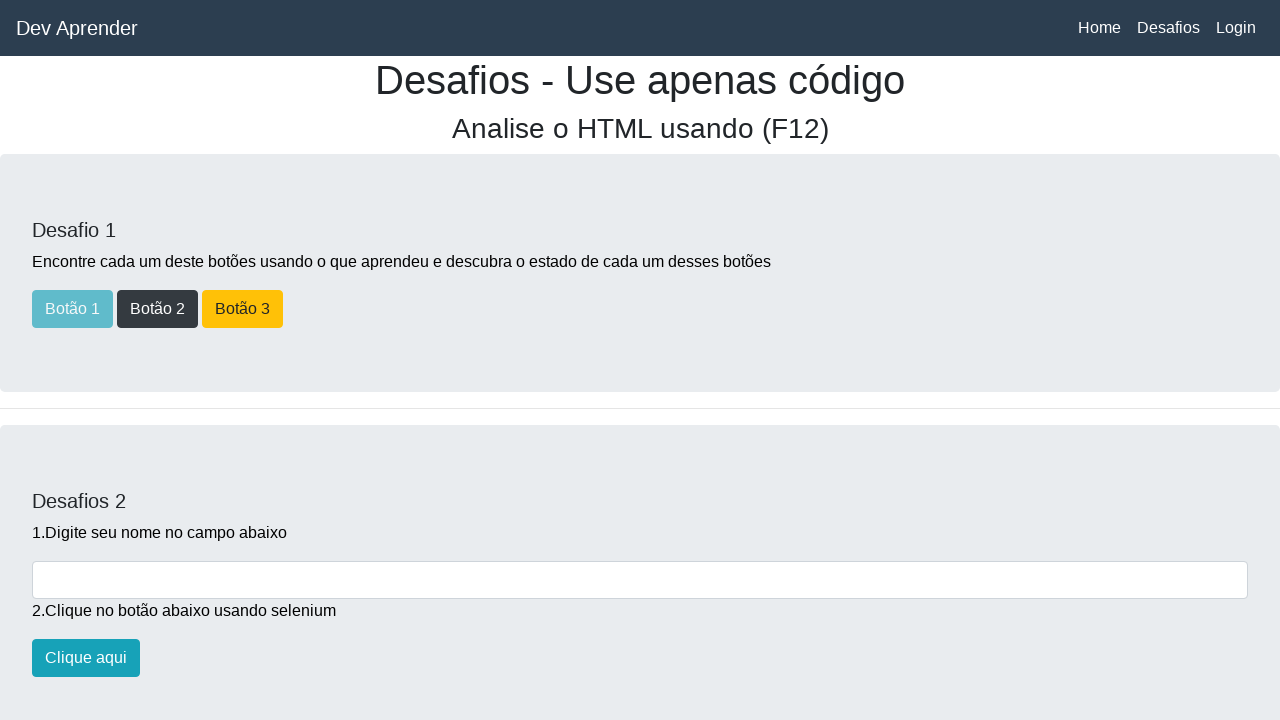

Typed entire Portuguese paragraph into text field with natural random delays between characters on #campoparagrafo
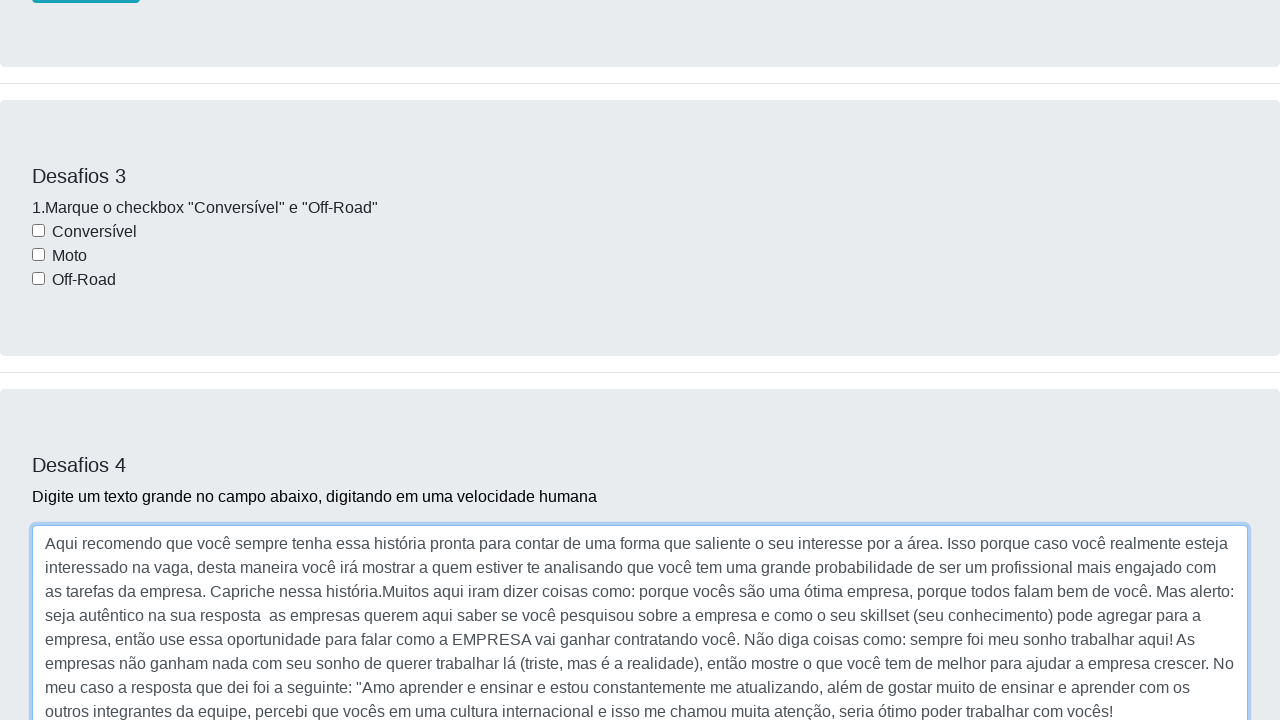

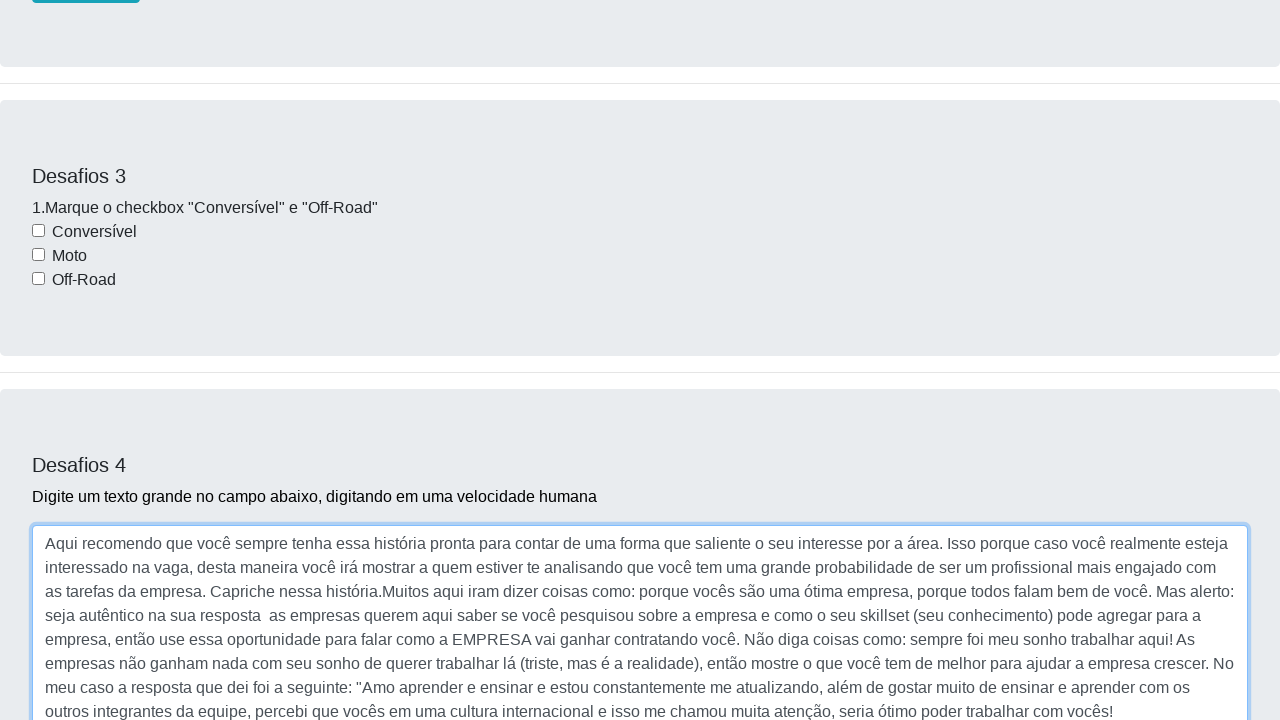